Tests iframe interaction by switching between frames, selecting a dropdown option in the first frame, and filling a text field in the second frame

Starting URL: https://www.hyrtutorials.com/p/frames-practice.html

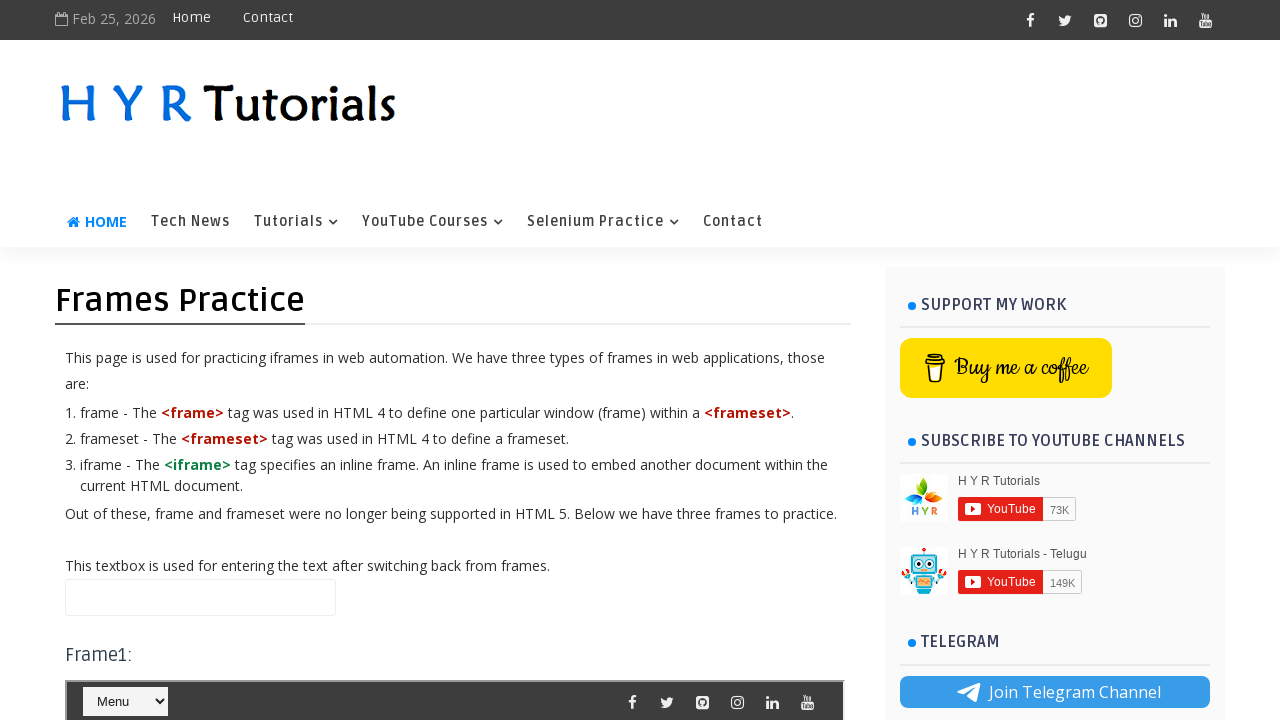

Switched to first iframe (frm1)
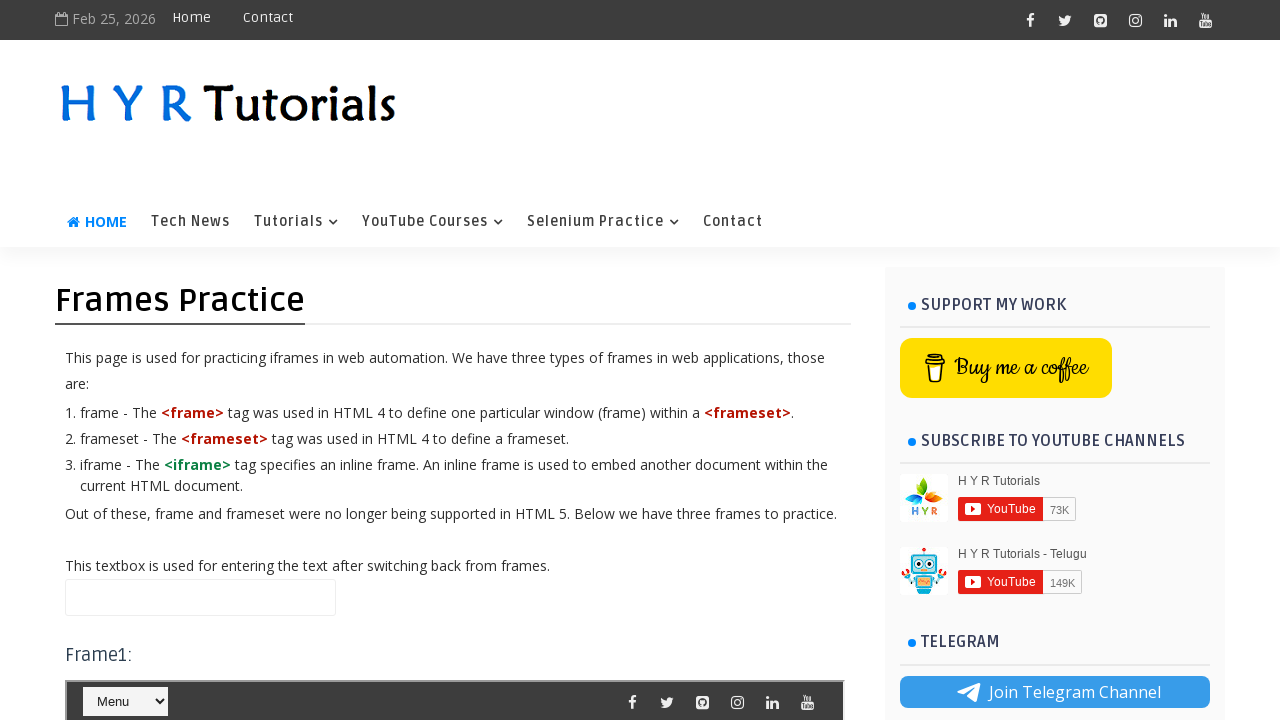

Selected 'Java' from course dropdown in first iframe
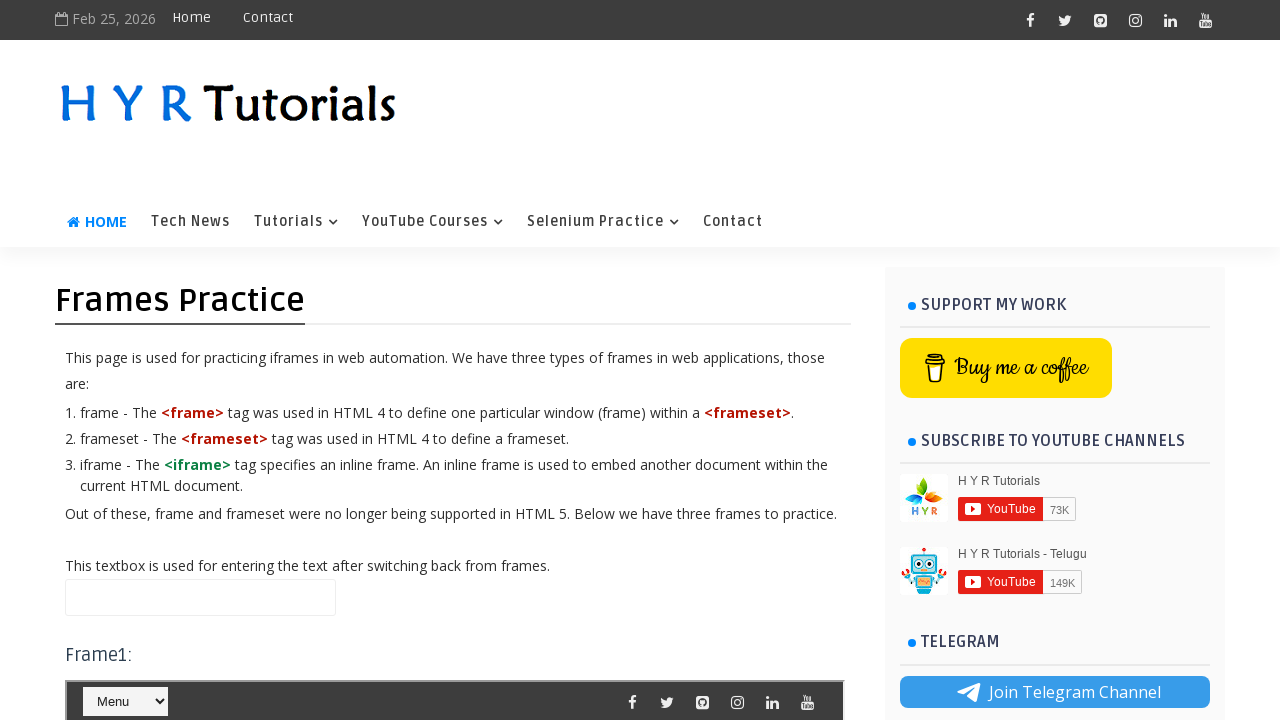

Switched to second iframe (frm2)
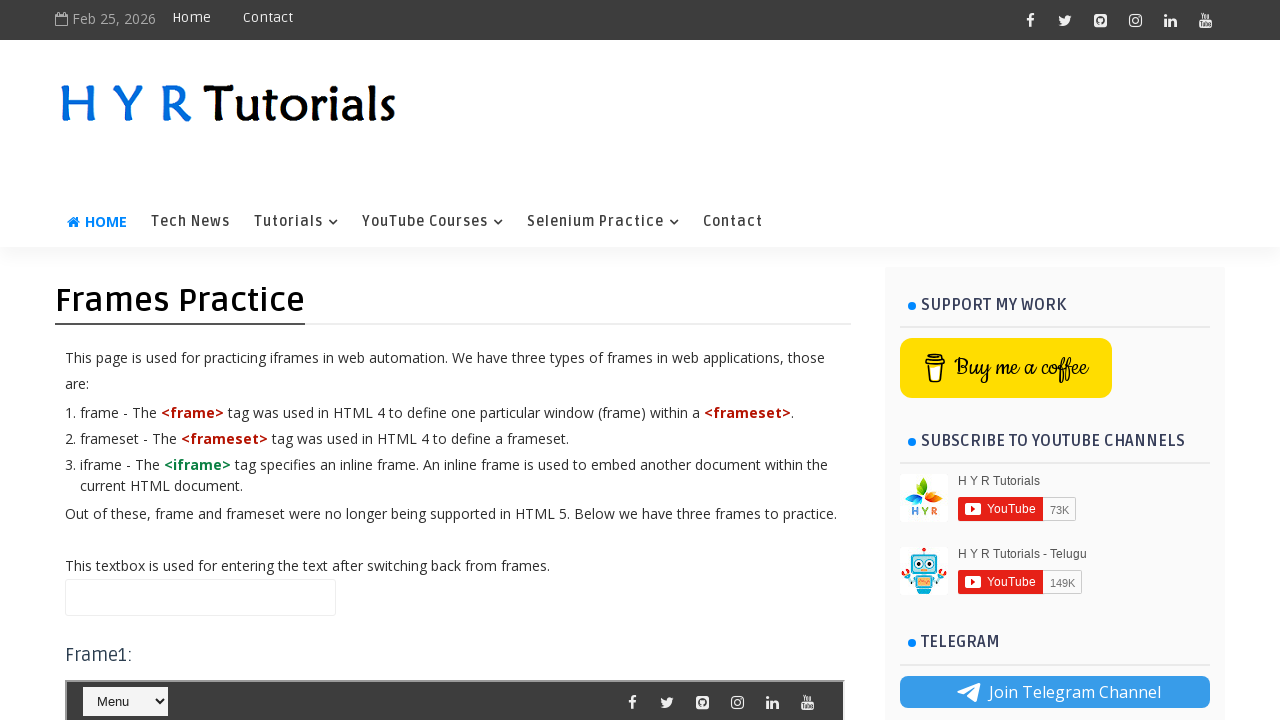

Filled first name field with 'selvarasan' in second iframe on #firstName
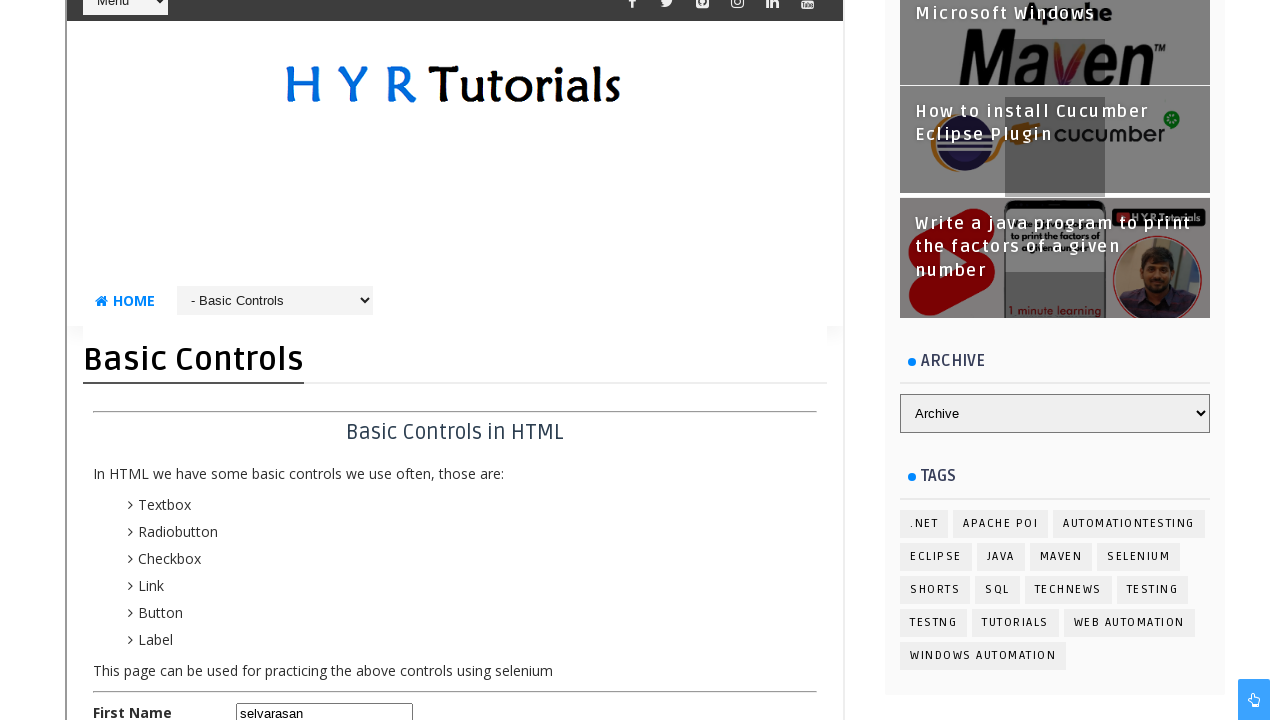

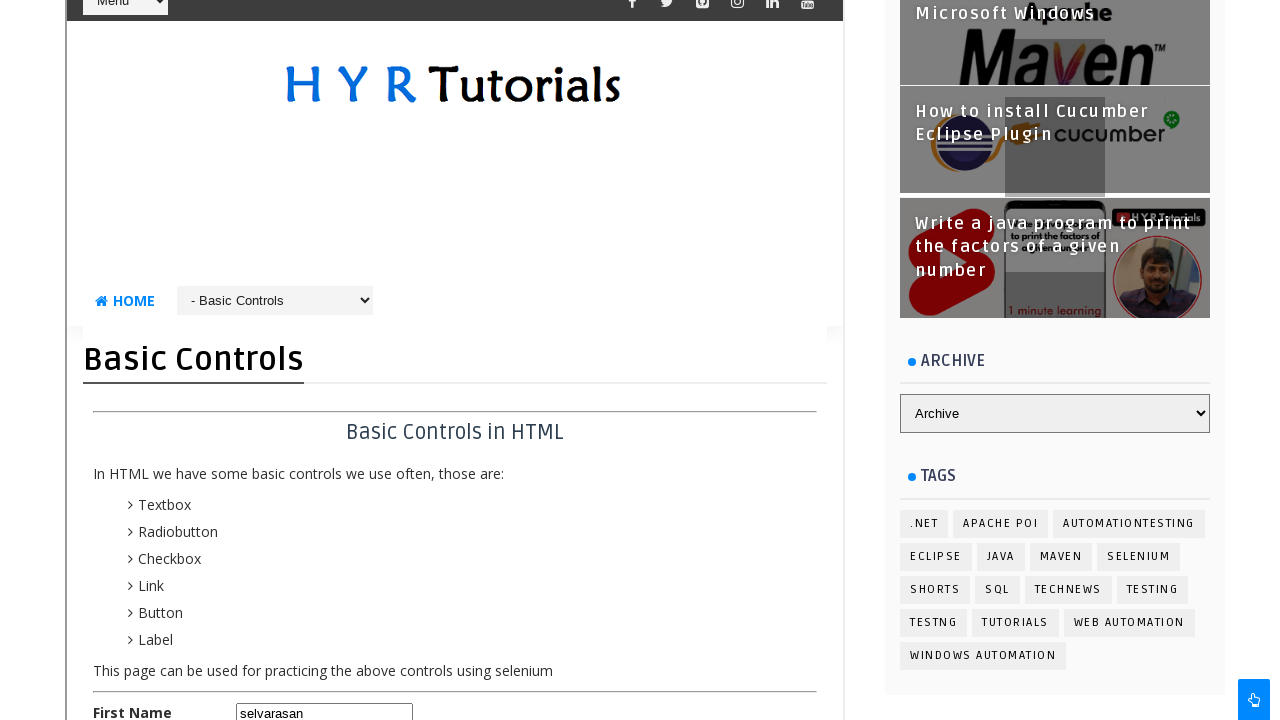